Tests a grocery shopping website by searching for products containing "be", verifying 5 products are displayed, adding items to cart (including one with "Beans" in the name), and checking the brand logo text.

Starting URL: https://rahulshettyacademy.com/seleniumPractise/#/

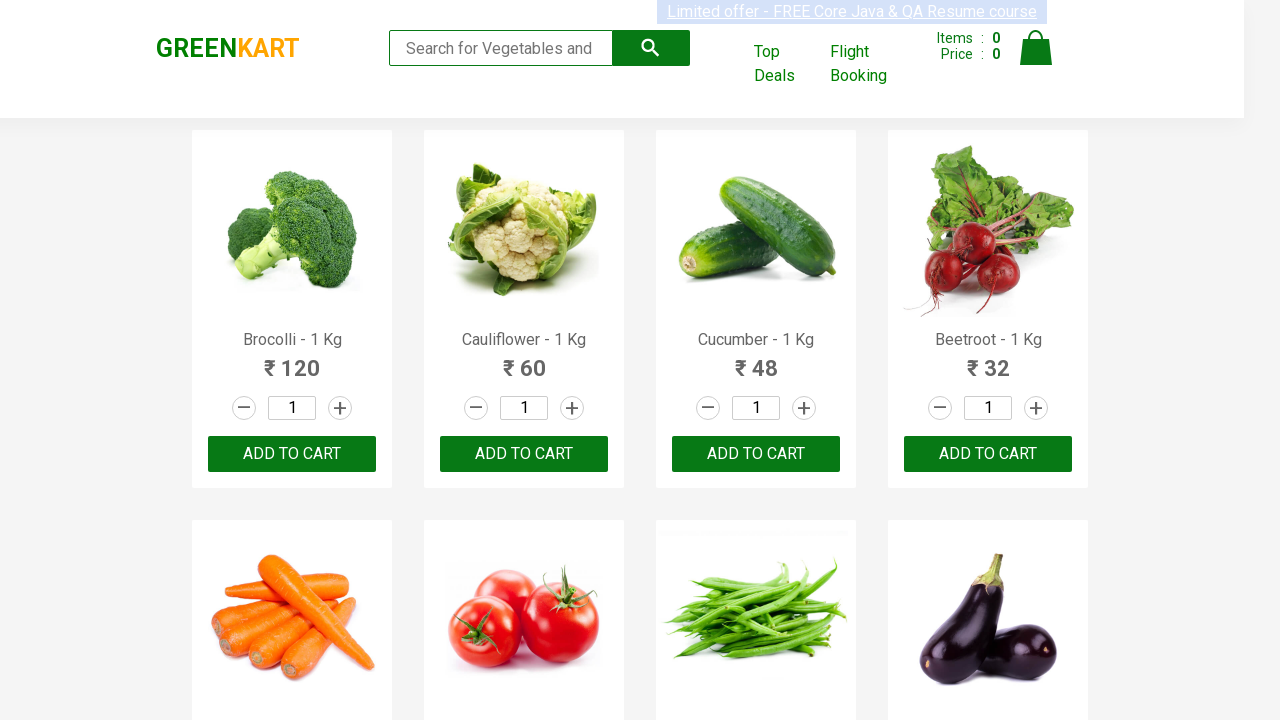

Filled search field with 'be' to find products on input.search-keyword
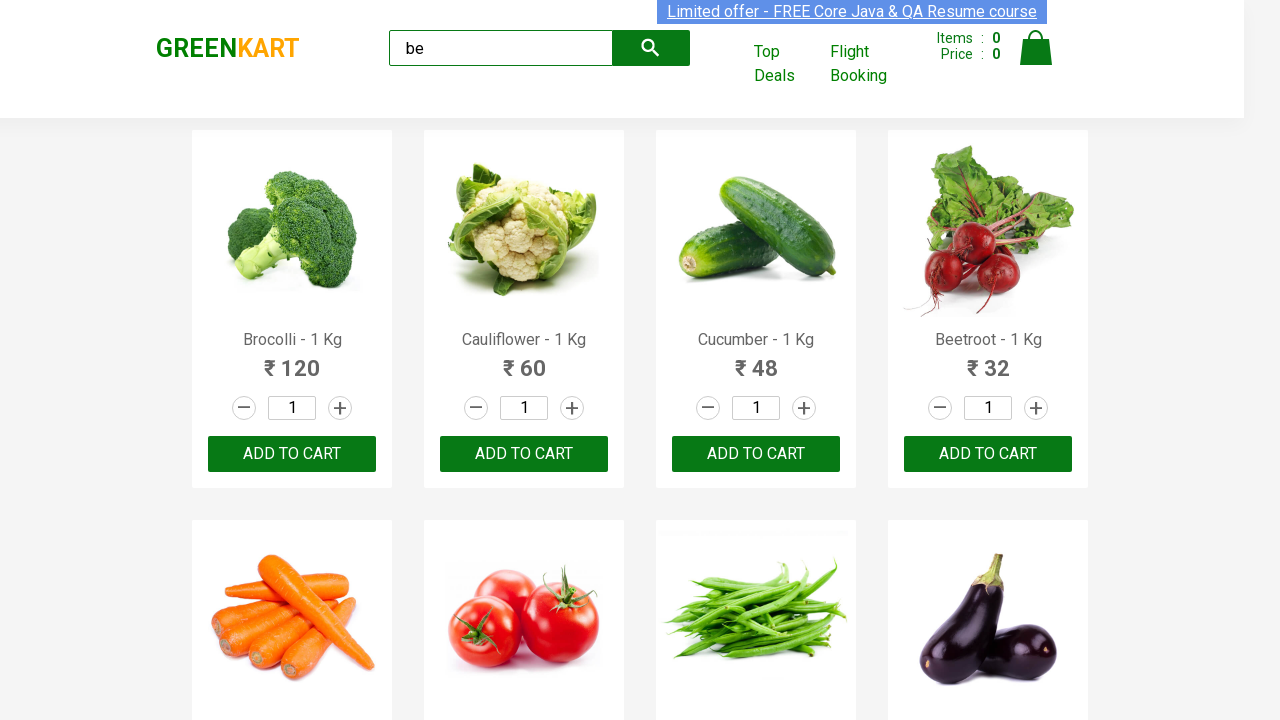

Waited 2 seconds for products to load
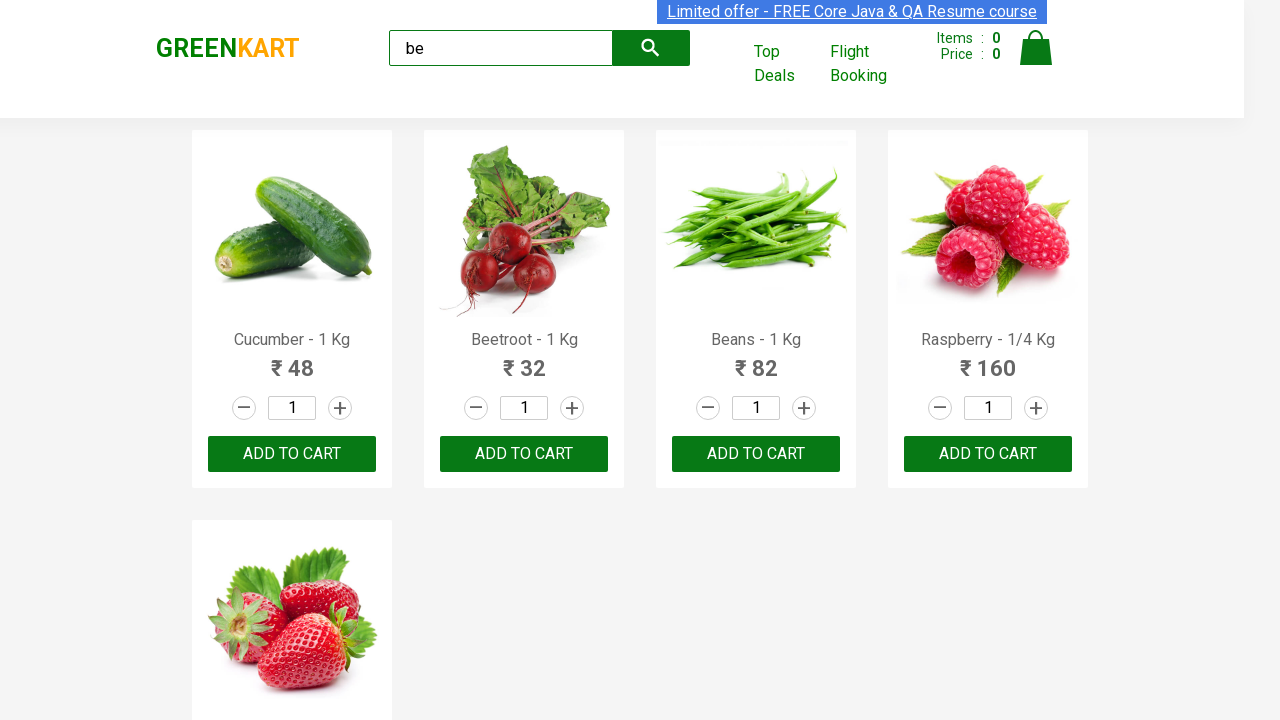

Product containers loaded in DOM
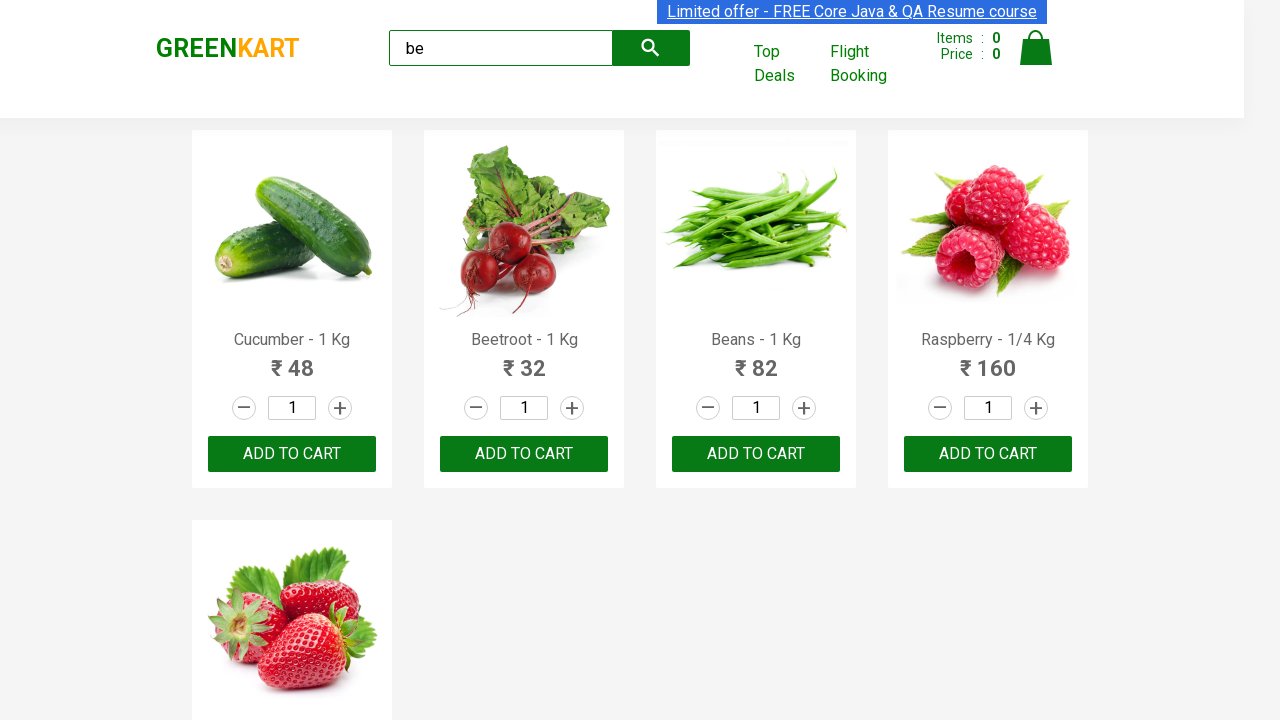

Verified 5 products are displayed for 'be' search
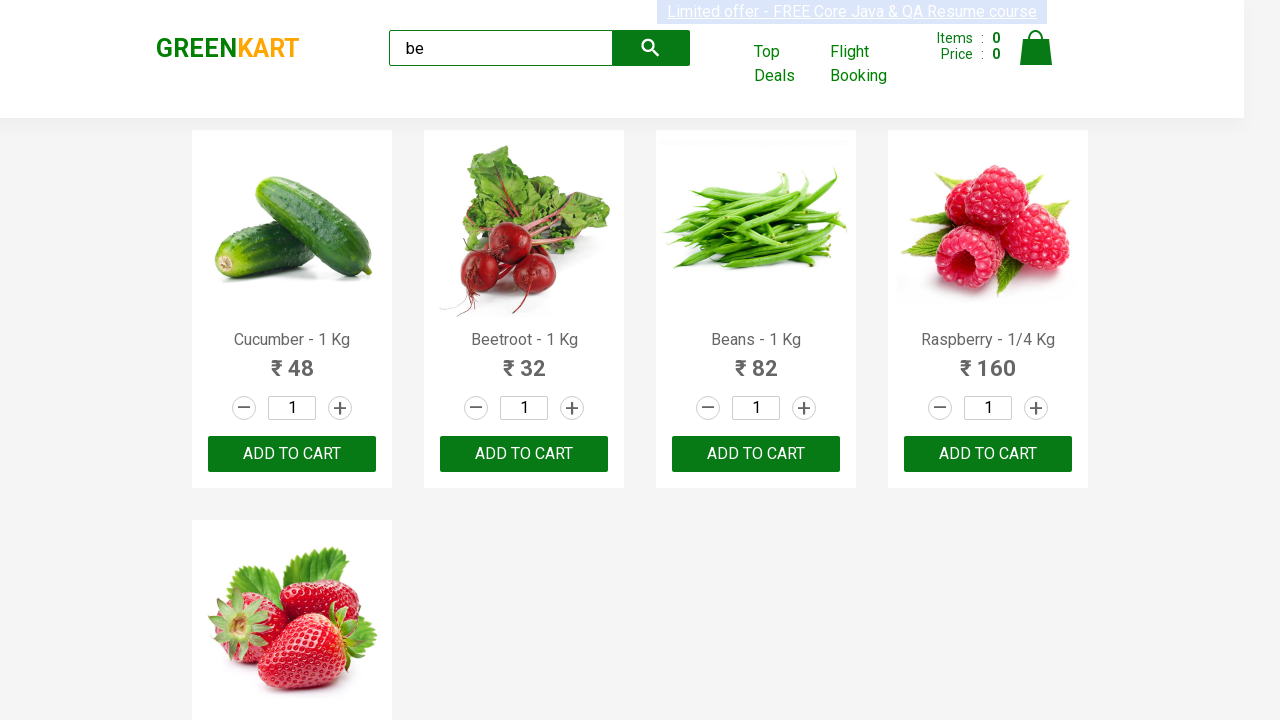

Clicked ADD TO CART button on third product at (756, 454) on .products .product >> nth=2 >> button >> internal:has-text="ADD TO CART"i
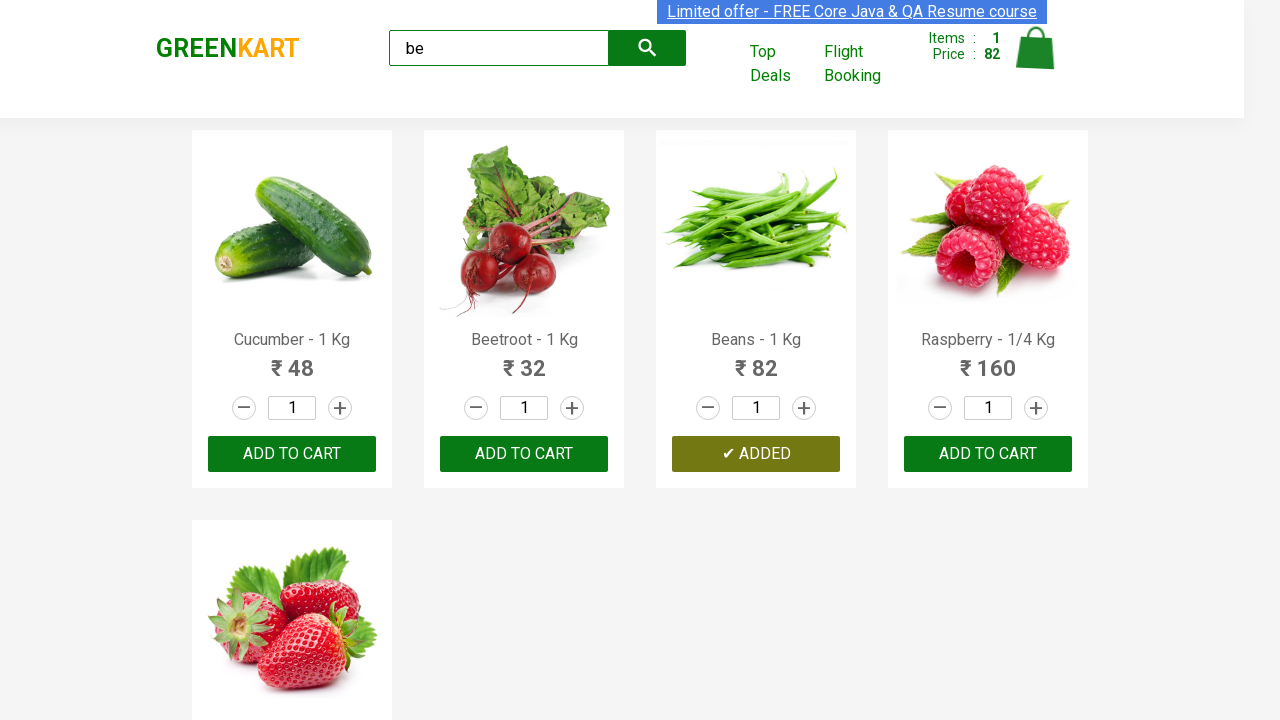

Found and clicked ADD TO CART on product containing 'Beans' at index 2 at (756, 454) on .products .product >> nth=2 >> button
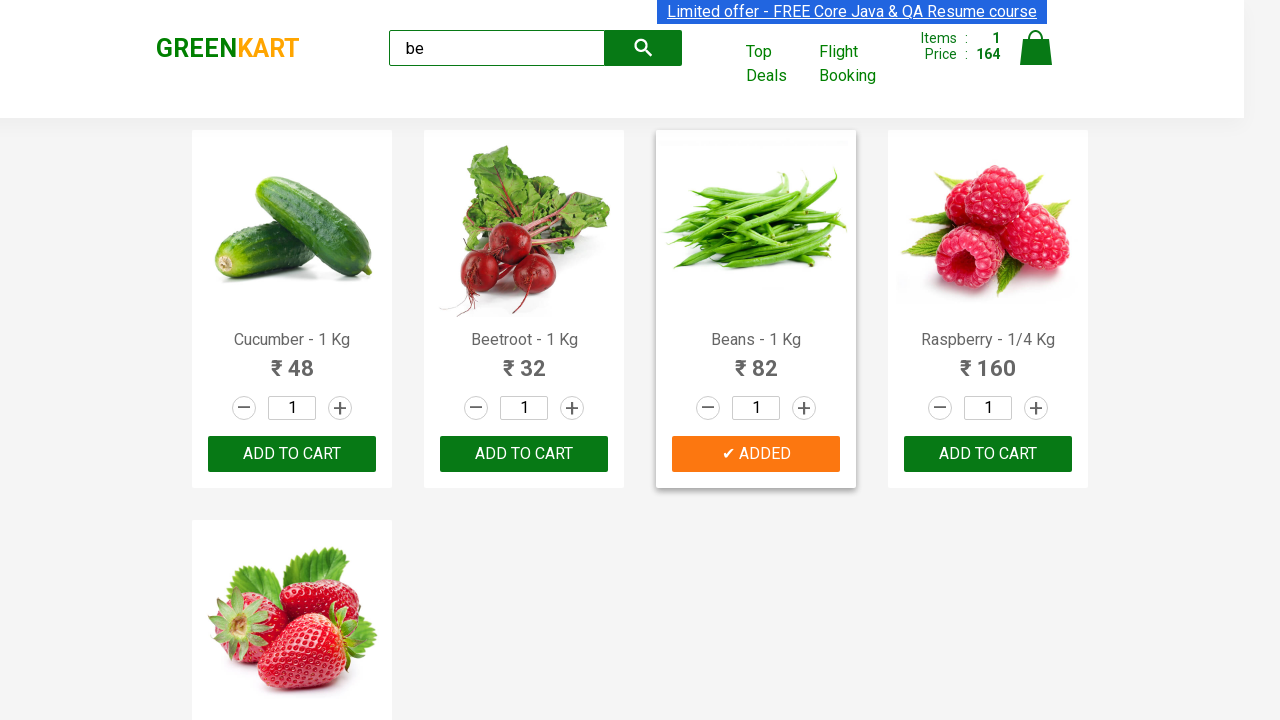

Verified brand logo displays 'GREENKART'
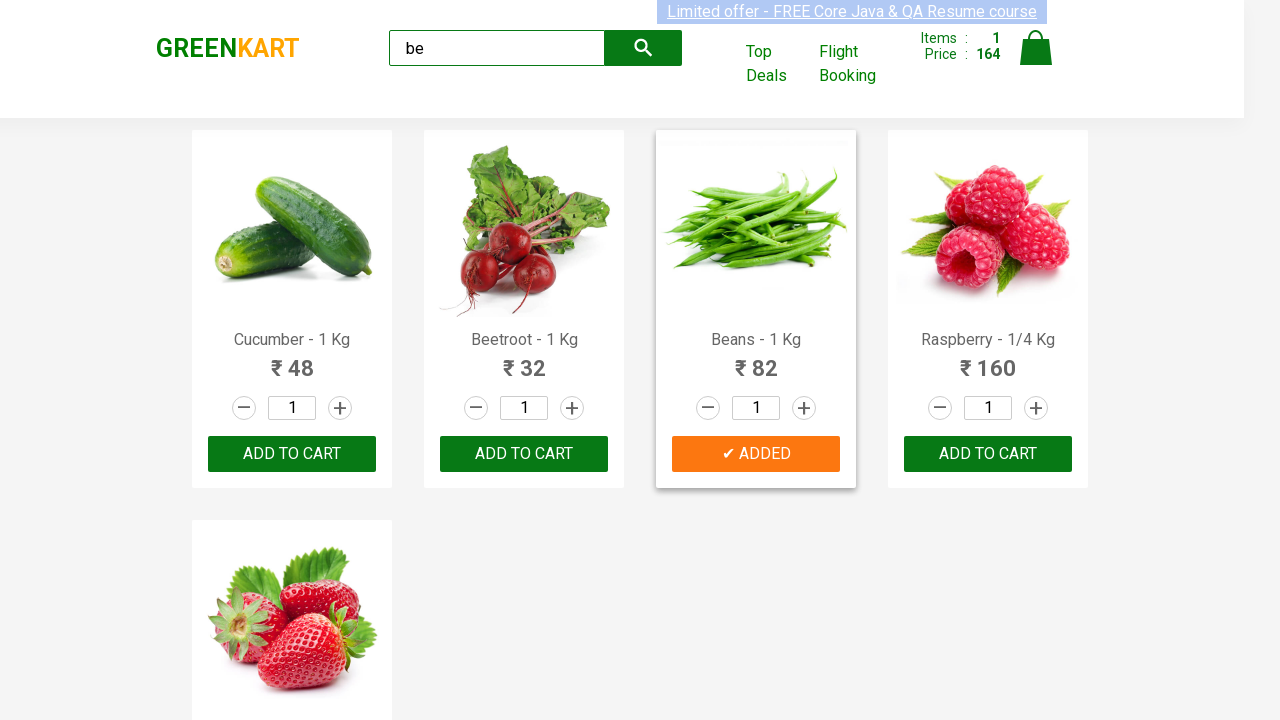

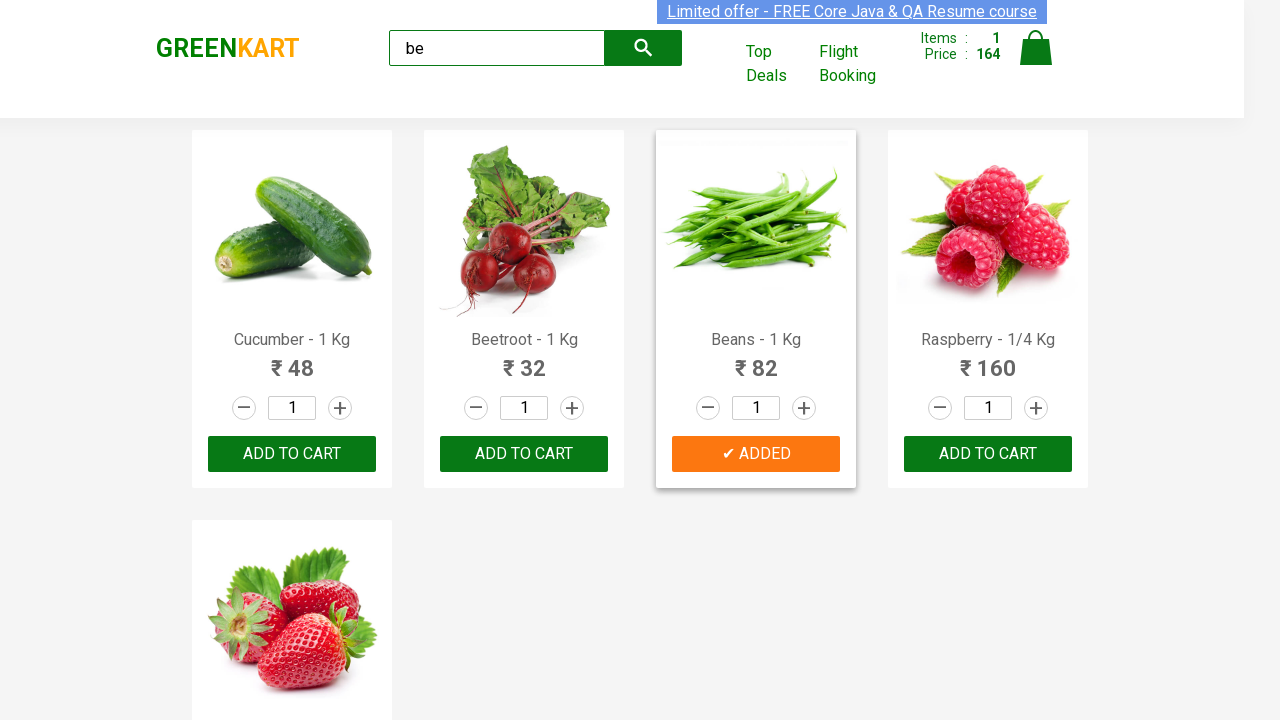